Tests redirect links by clicking through redirect and status code pages

Starting URL: https://the-internet.herokuapp.com/

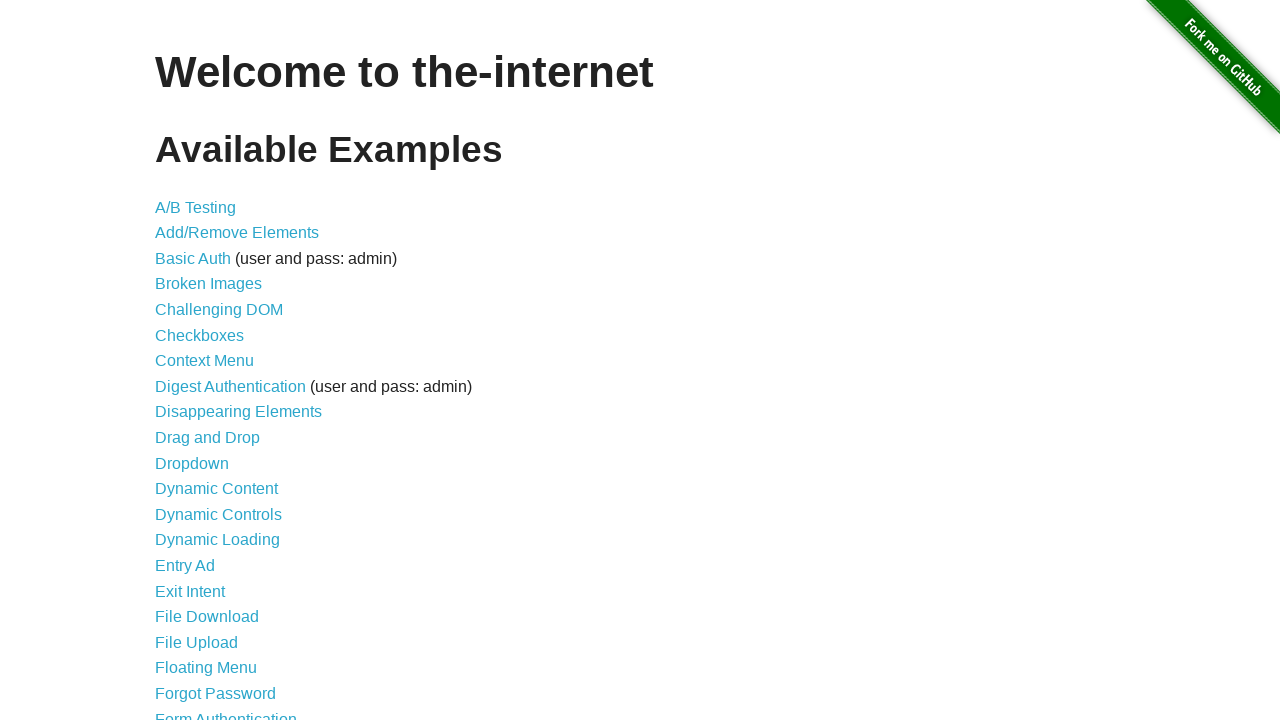

Clicked on Redirect Link at (202, 446) on xpath=//a[text()='Redirect Link']
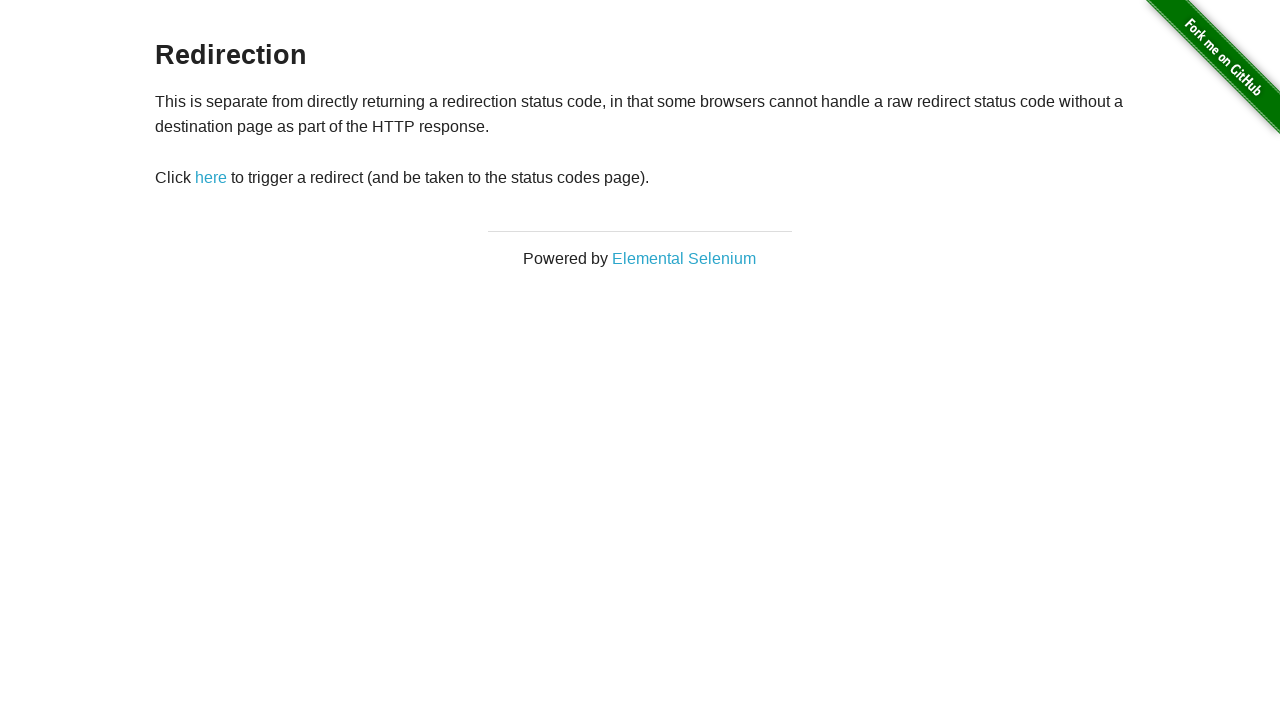

Clicked on 'here' link to follow redirect at (211, 178) on xpath=//a[text()='here']
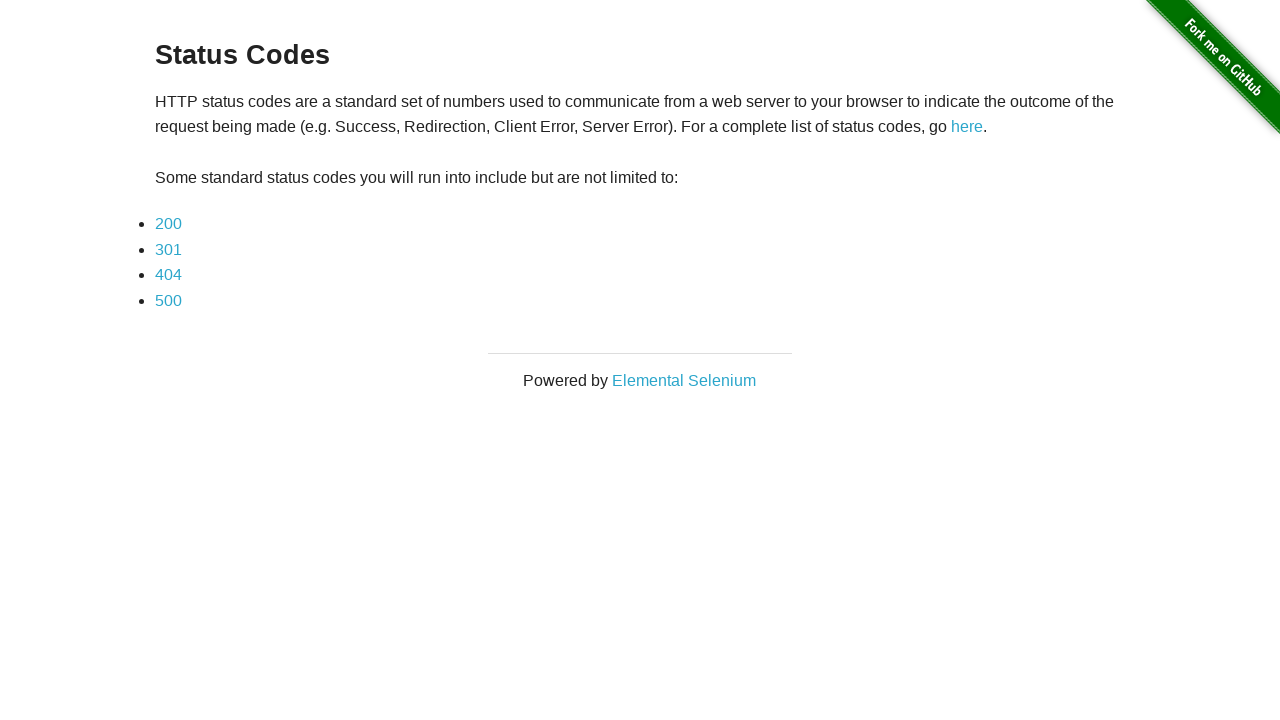

Clicked on '404' link at (168, 275) on xpath=//a[text()='404']
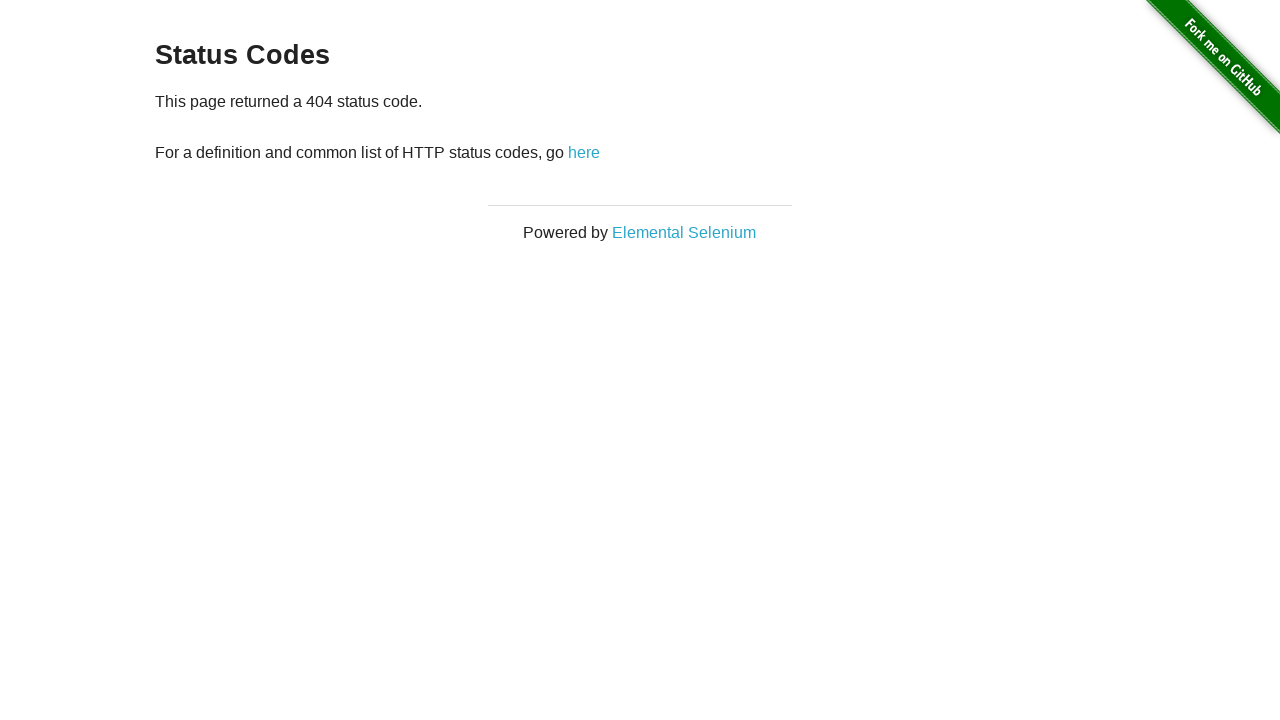

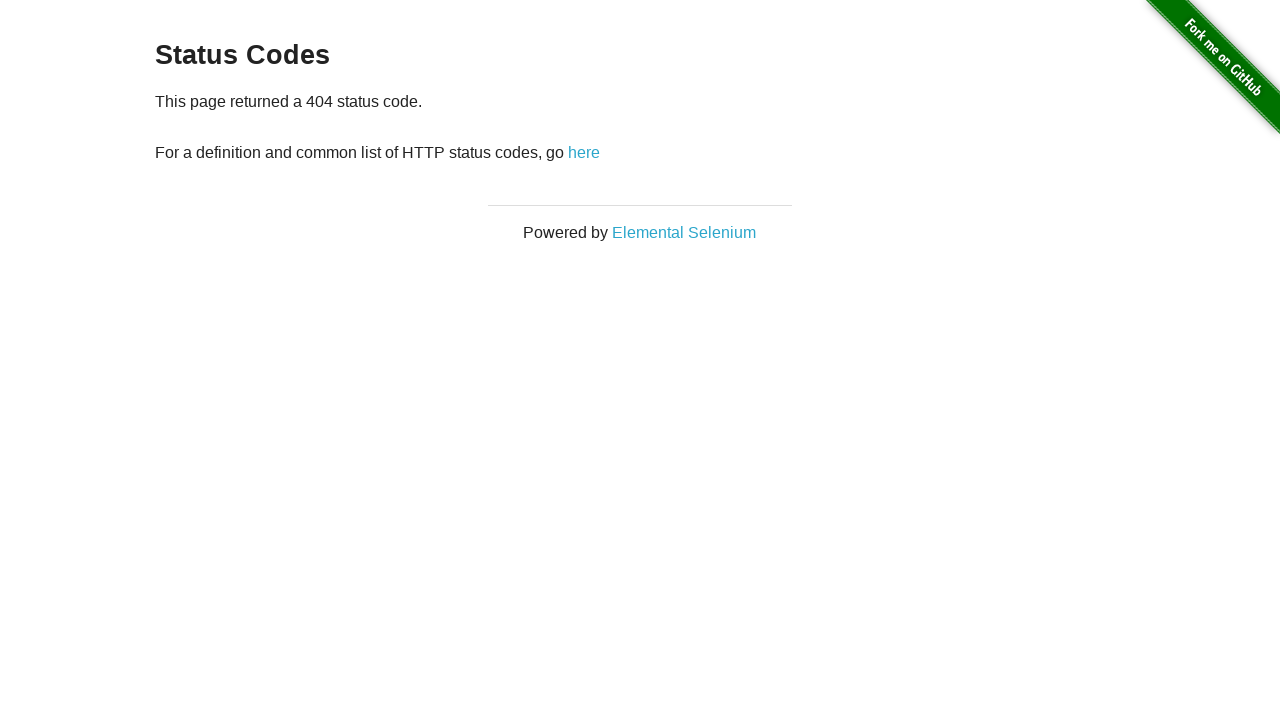